Tests Gmail's email input field by verifying its visibility, enabled state, placeholder text, and entering test data

Starting URL: https://www.gmail.com/

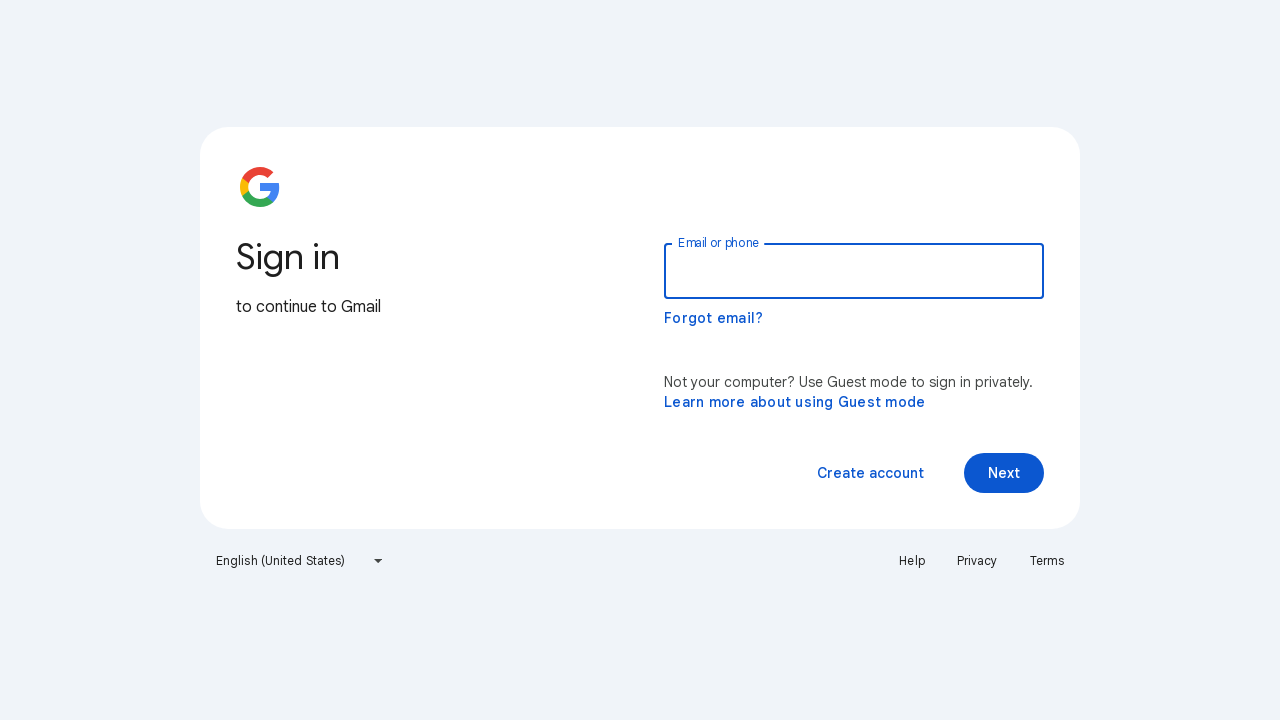

Located the email input field with ID 'identifierId'
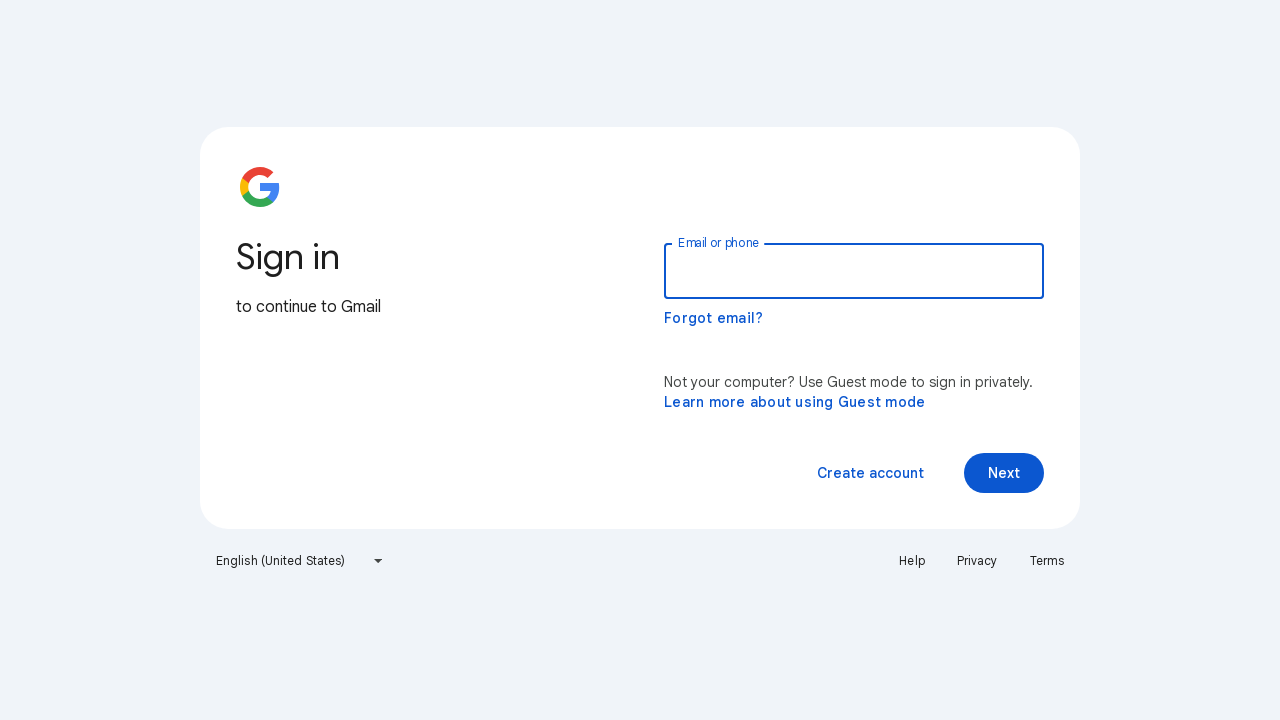

Email input field is now visible and ready
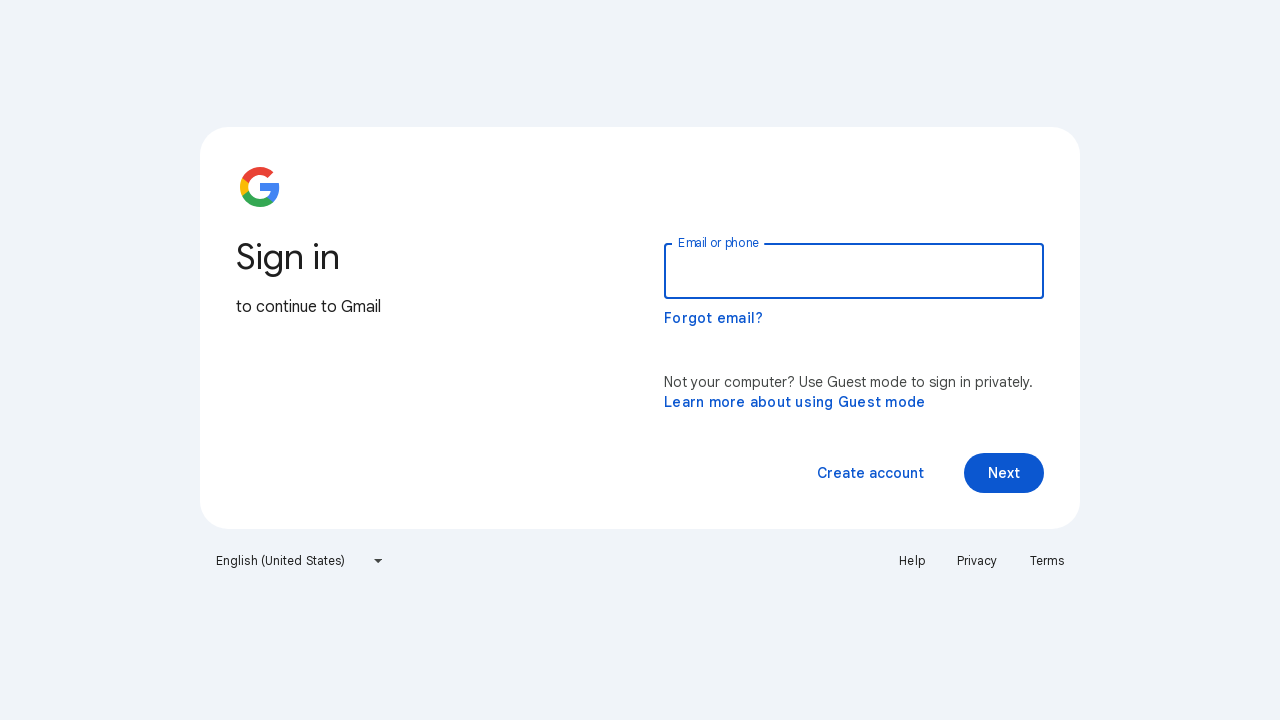

Checked if input box is visible: True
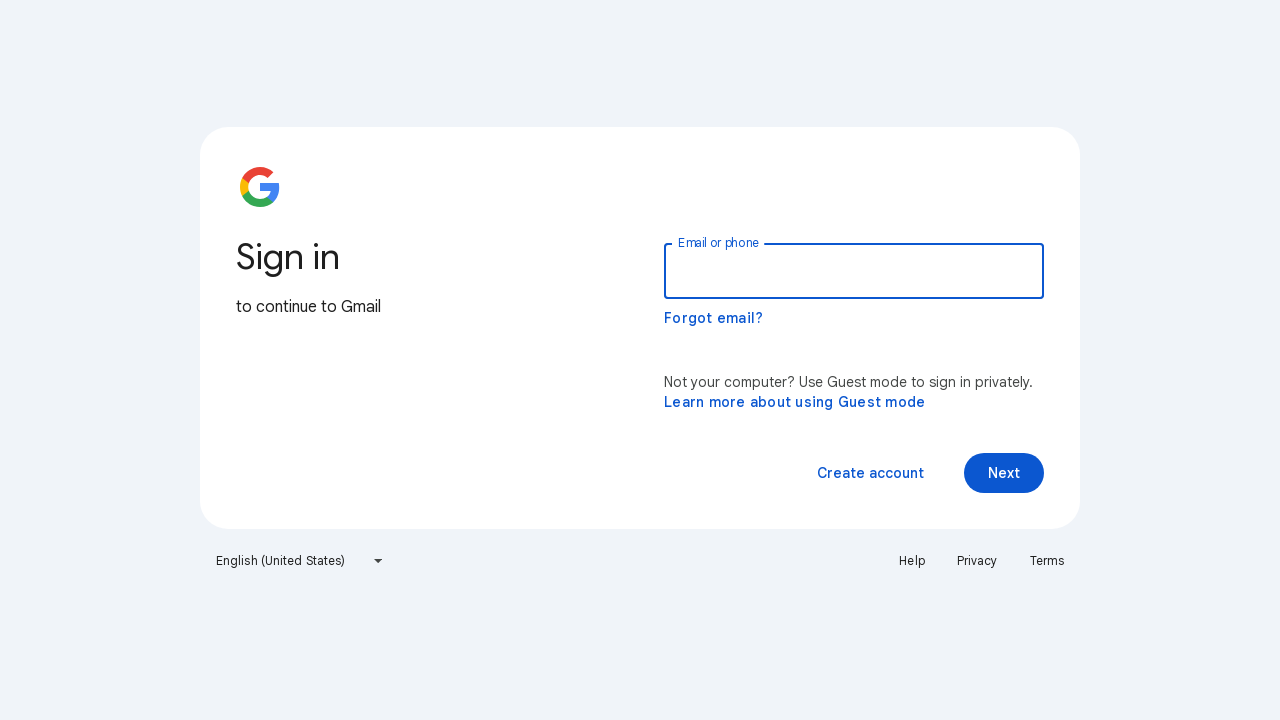

Checked if input box is enabled: True
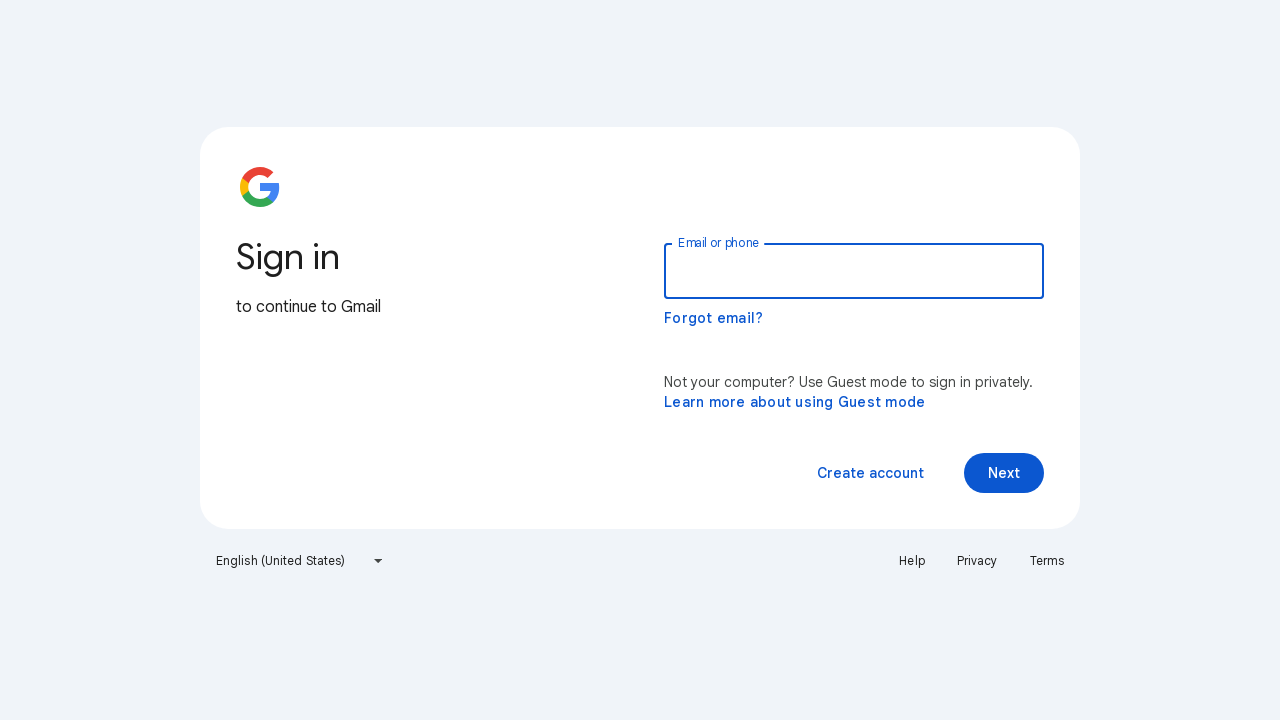

Retrieved aria-label attribute: 'Email or phone'
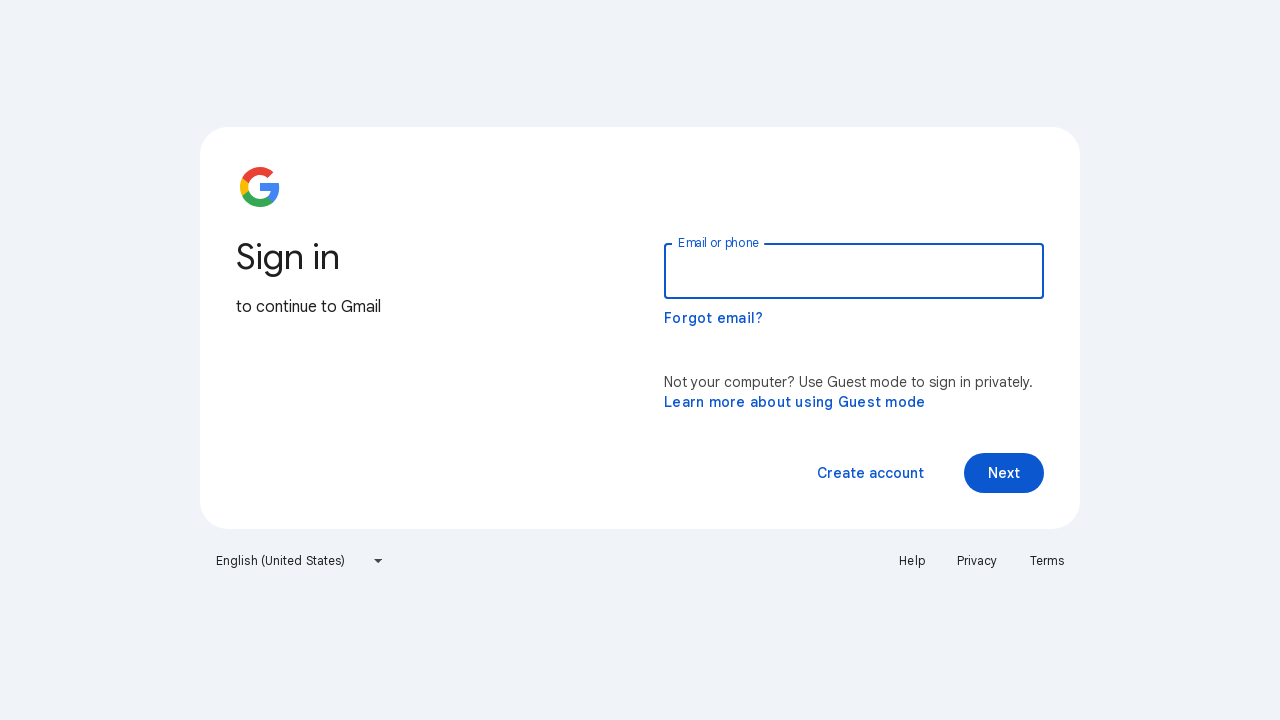

Entered 'Guru Technologies' into the email input field on xpath=//*[@id='identifierId']
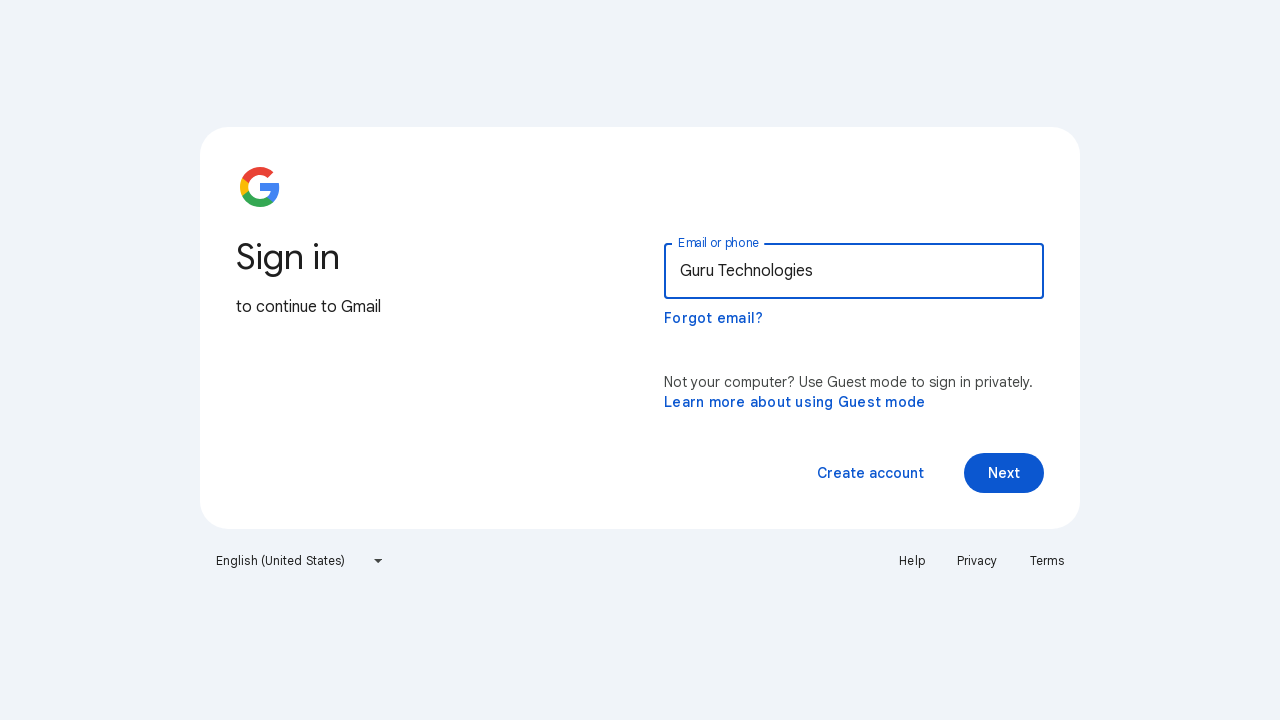

Verified entered data in input field: 'Guru Technologies'
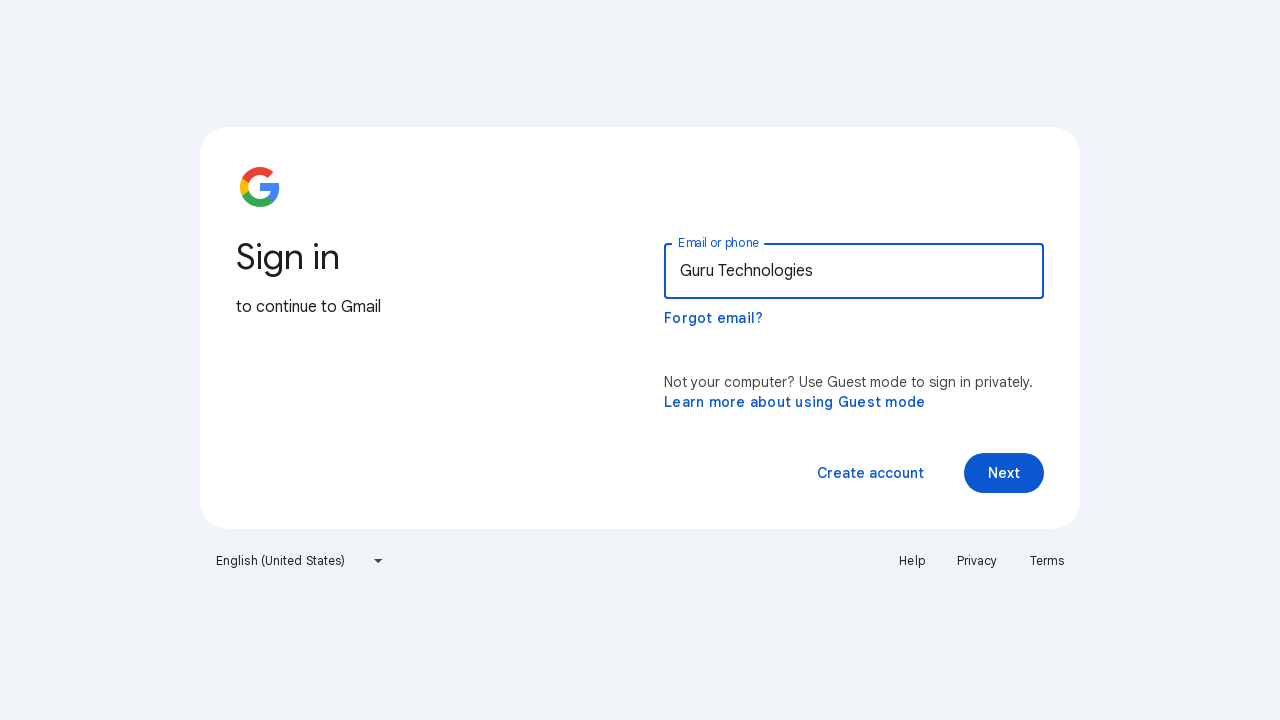

Cleared the email input field on xpath=//*[@id='identifierId']
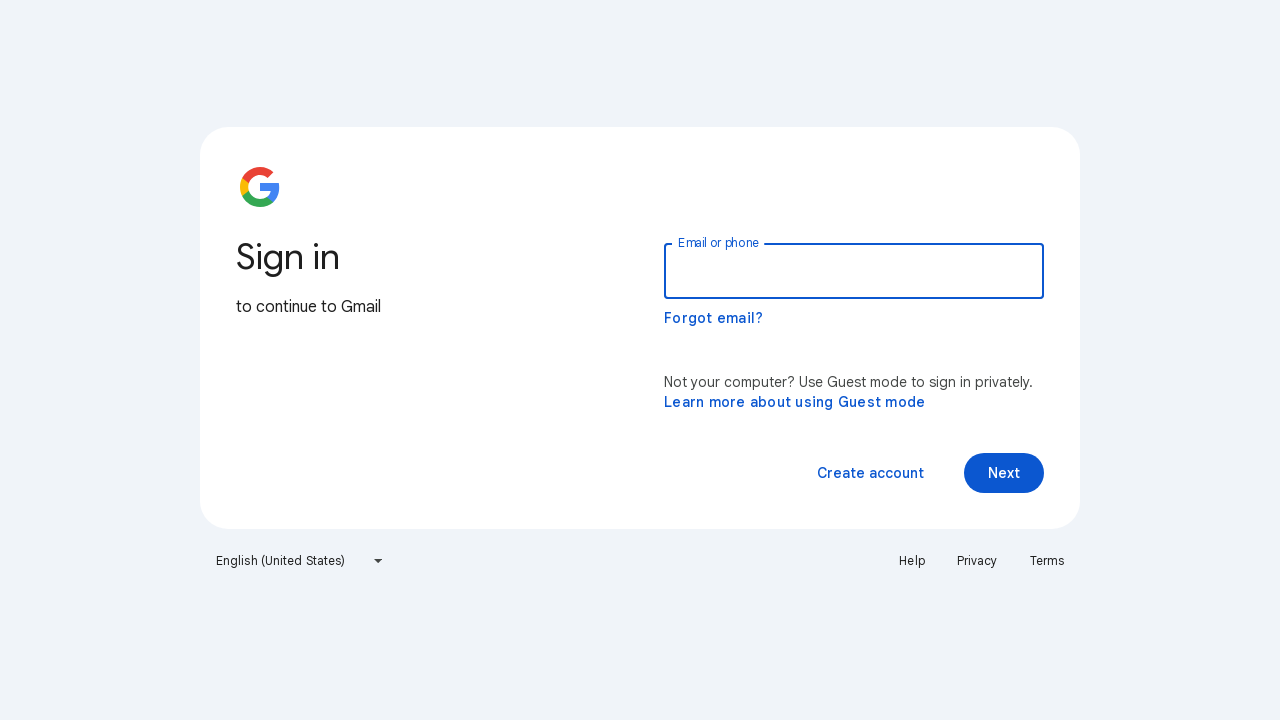

Waited 5 seconds before finishing test
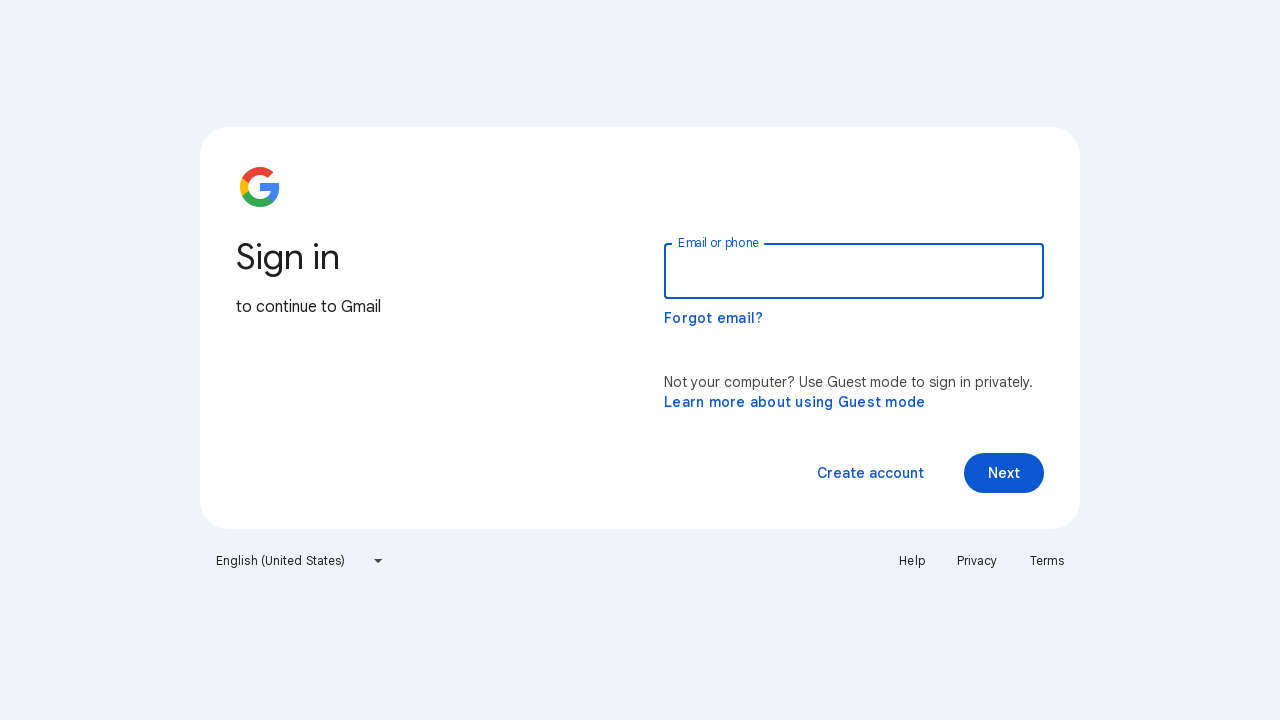

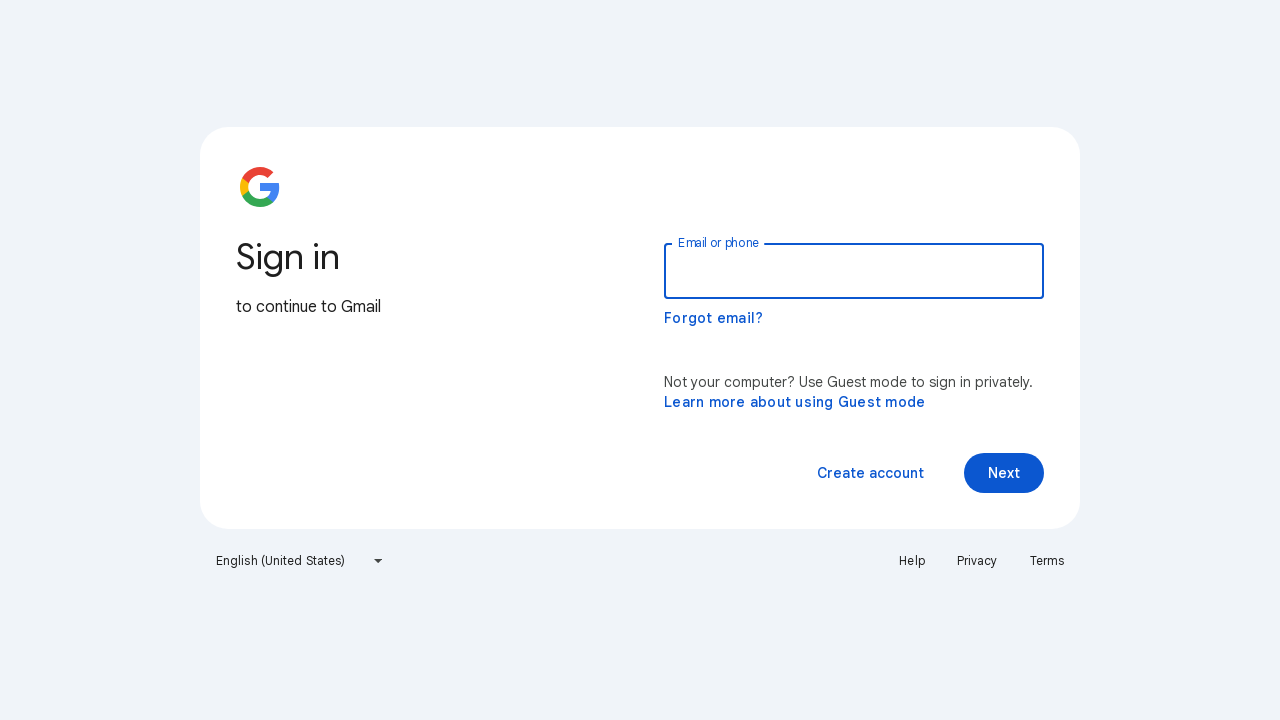